Navigates to Rediff homepage and clicks on the Sign in link to verify it is clickable and accessible

Starting URL: https://www.rediff.com/

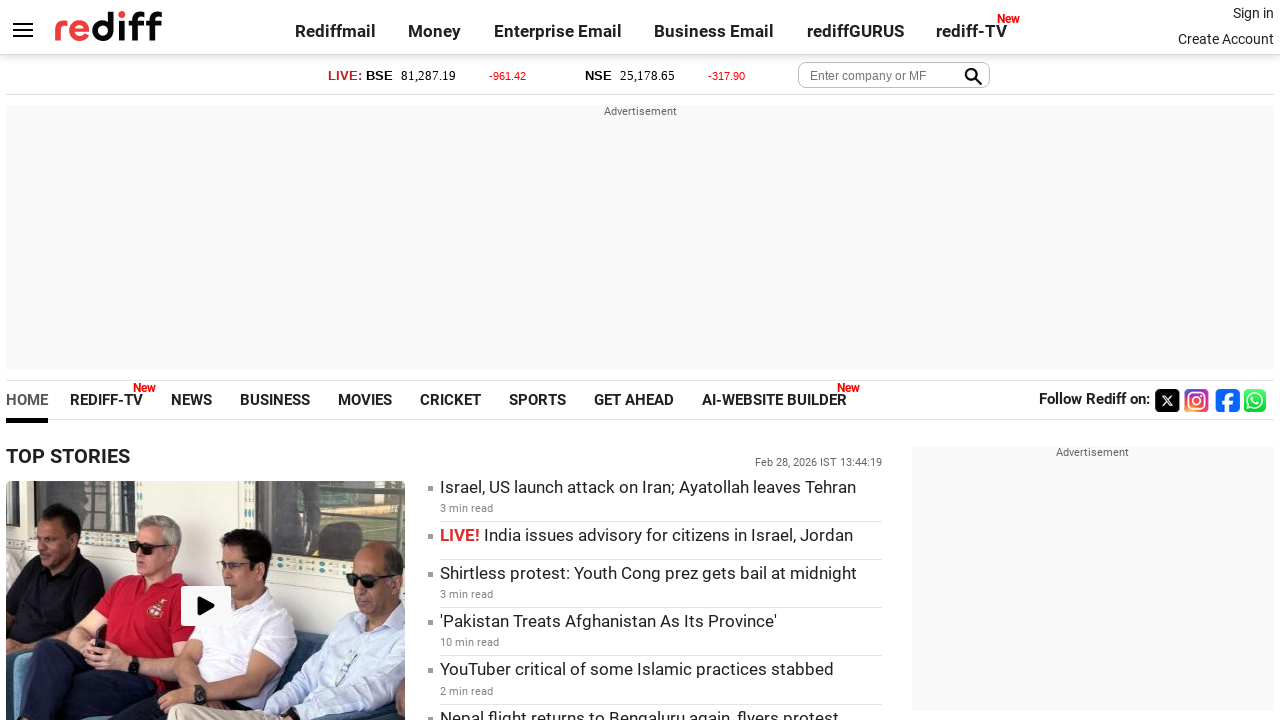

Navigated to Rediff homepage
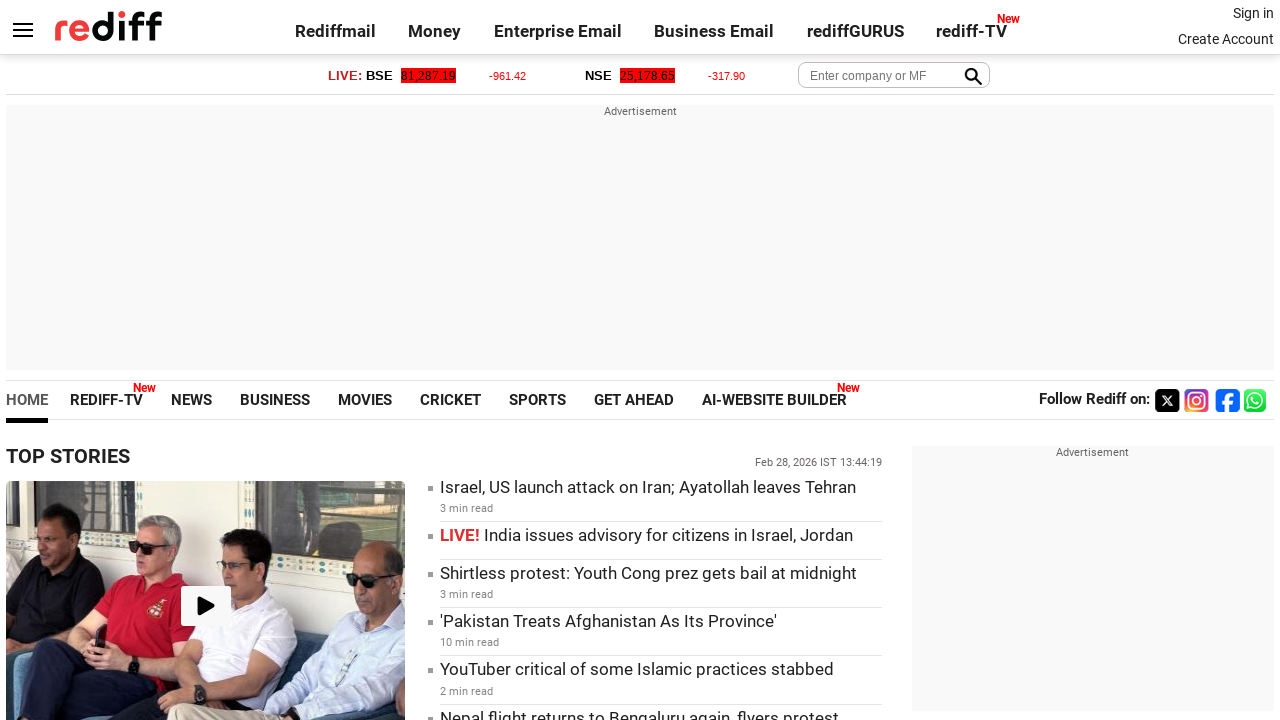

Clicked on the Sign in link at (1253, 13) on a:has-text('Sign in')
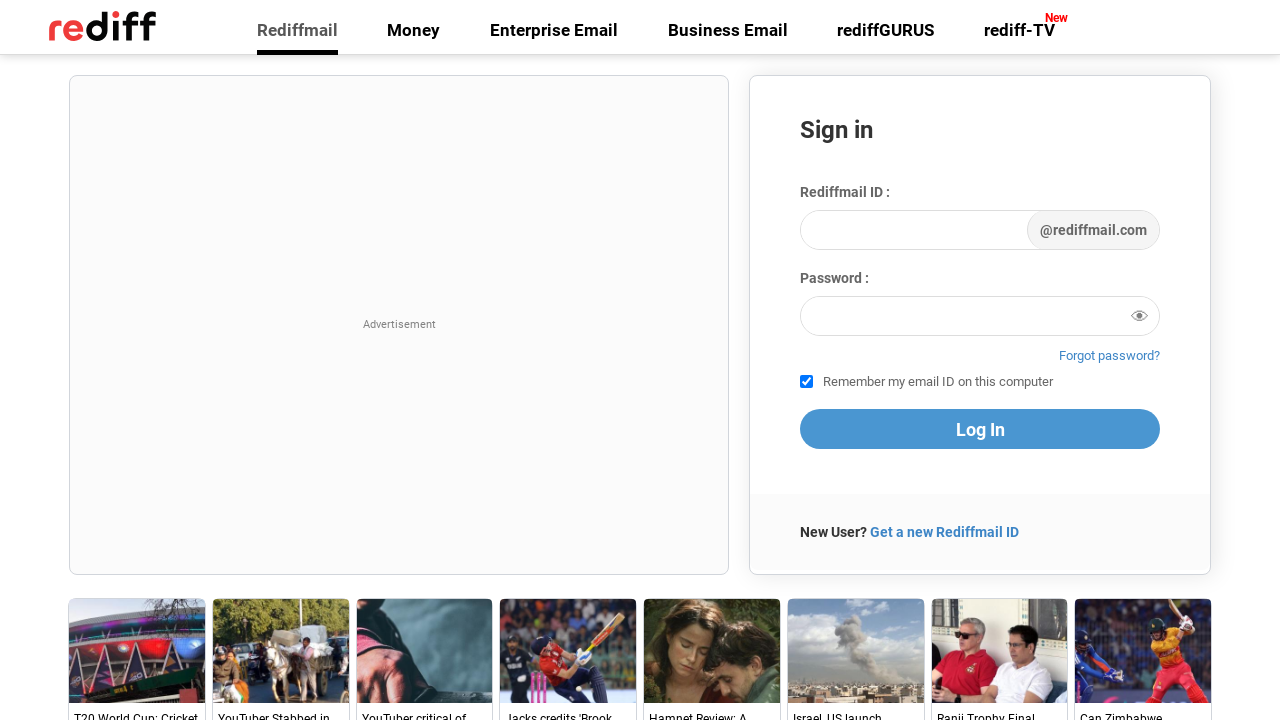

Page load completed after clicking Sign in
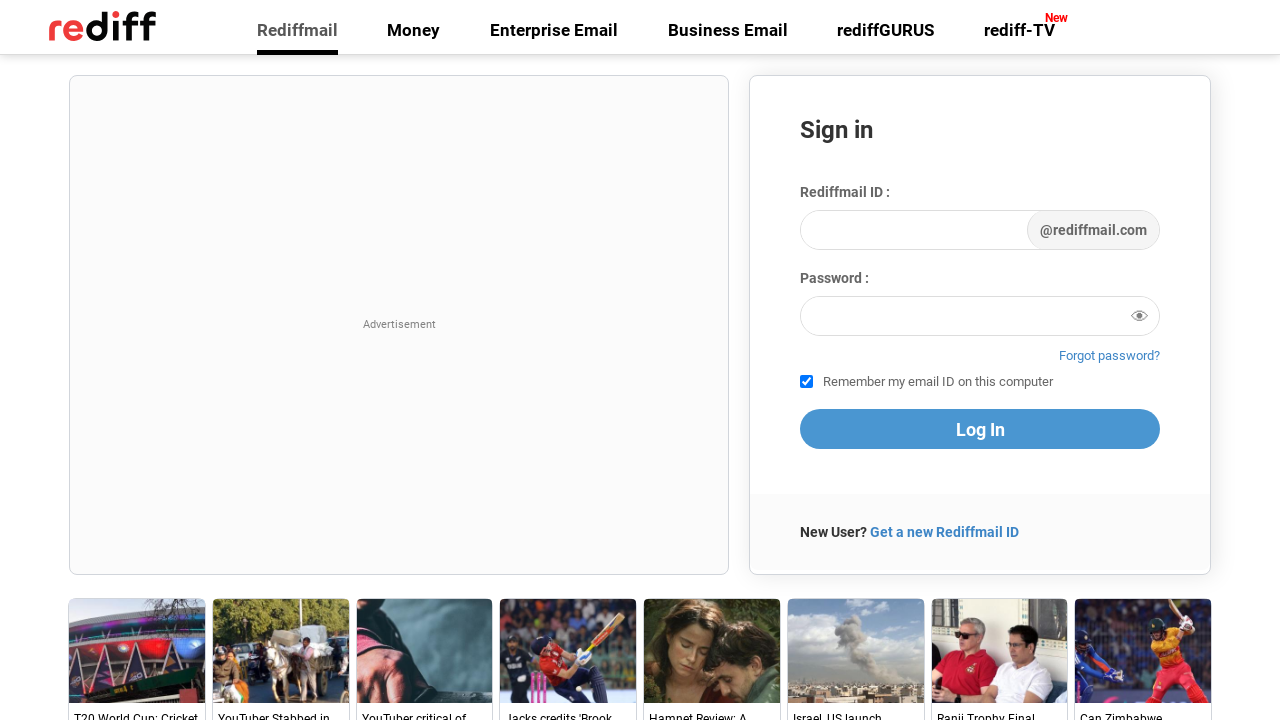

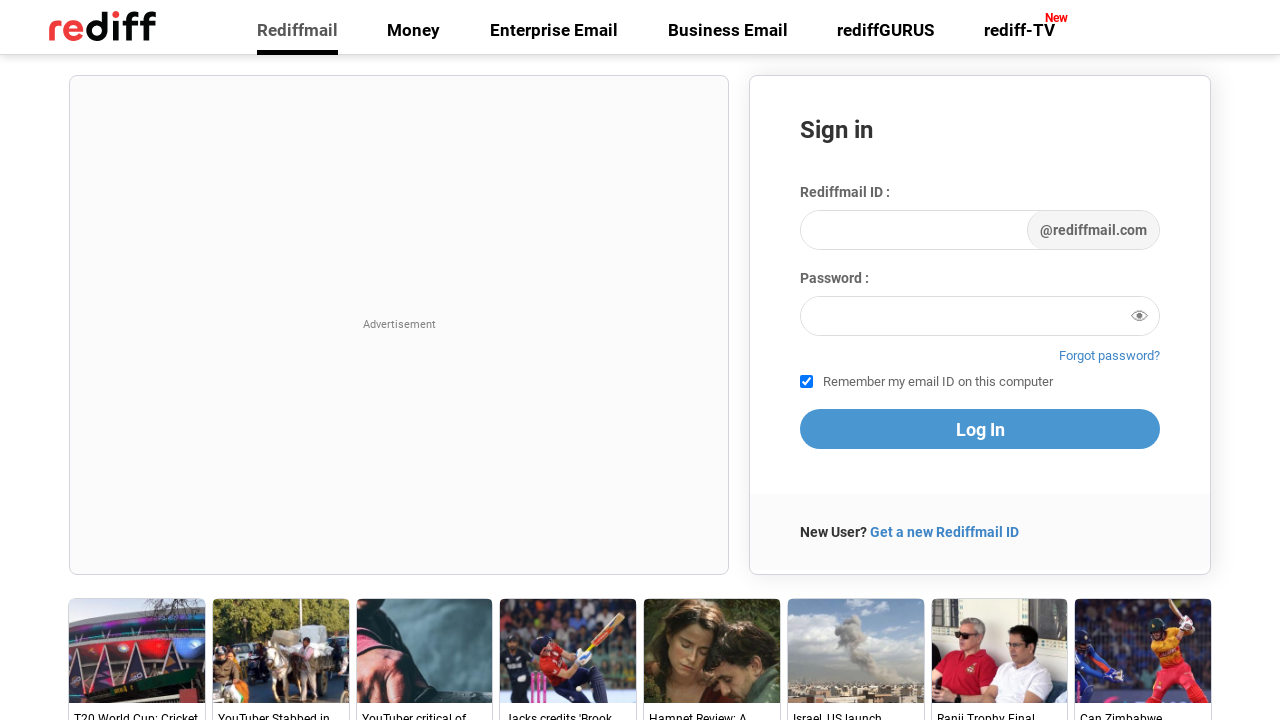